Tests CSS style properties of various elements on a style example page, verifying display, color, font-size, and background-color values

Starting URL: https://acctabootcamp.github.io/site/examples/styles

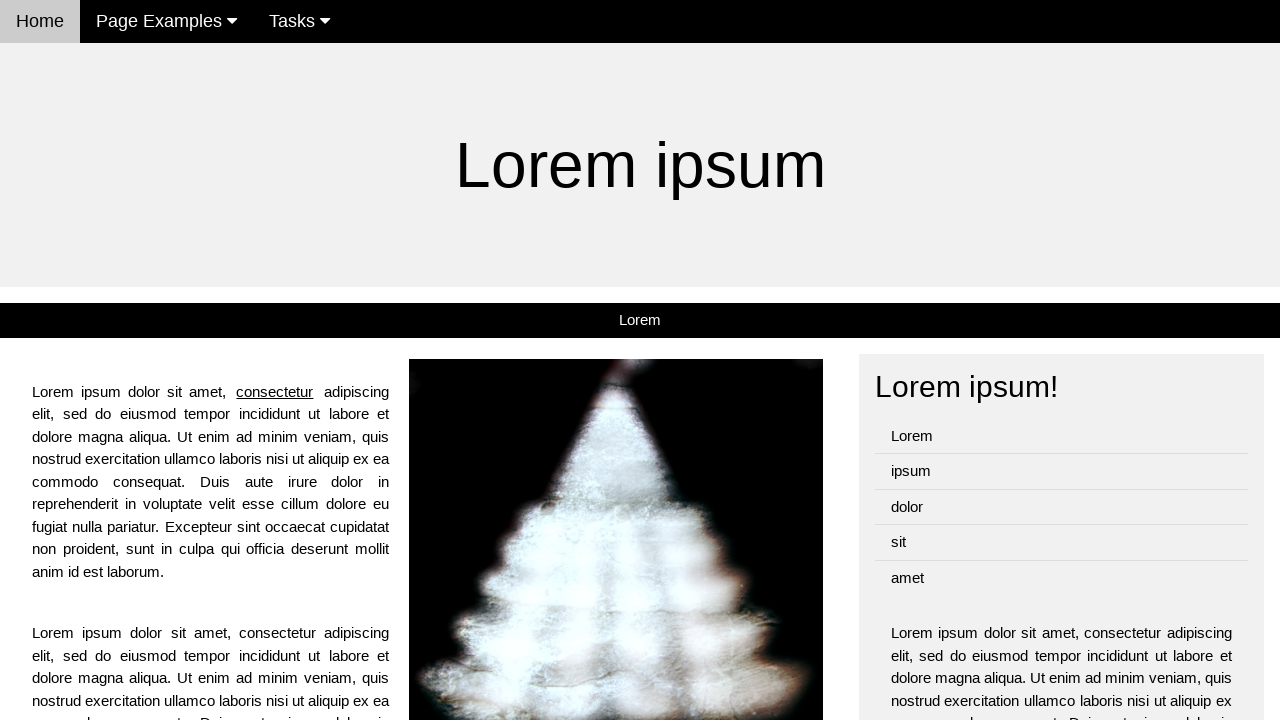

Navigated to style example page
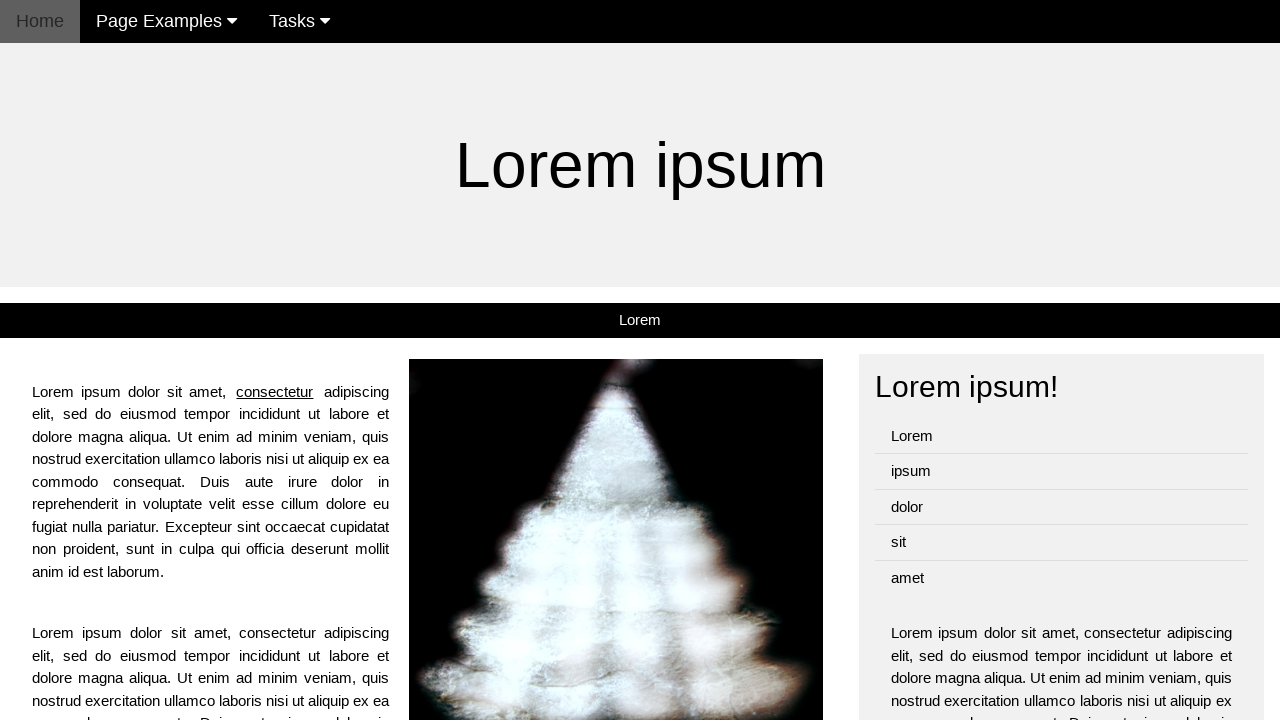

Located h1 element
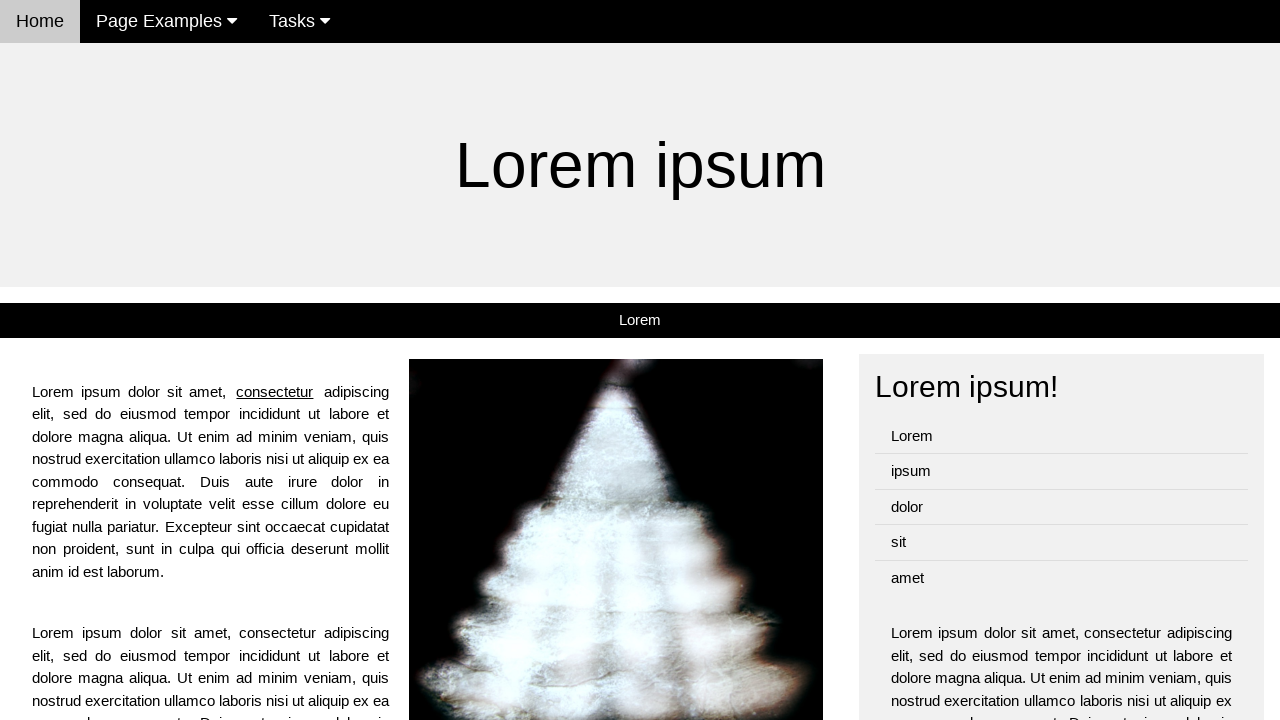

Verified h1 display property is 'block'
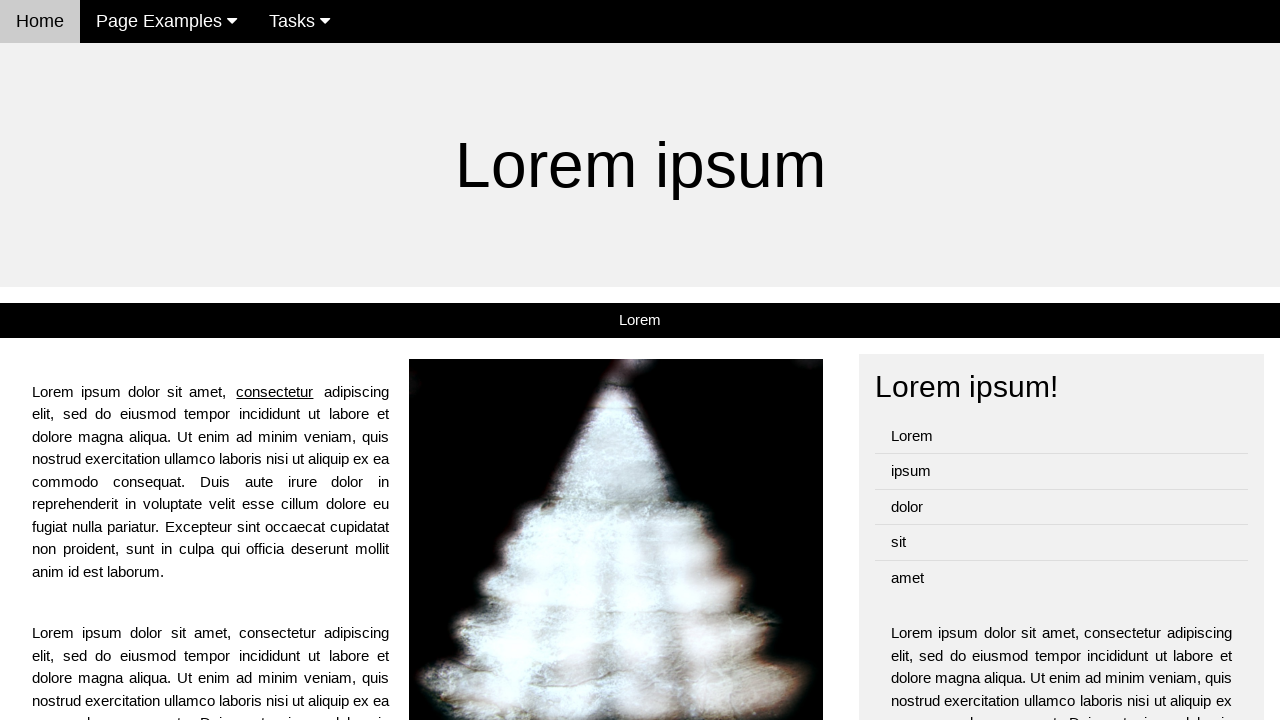

Verified h1 color property is 'rgb(0, 0, 0)'
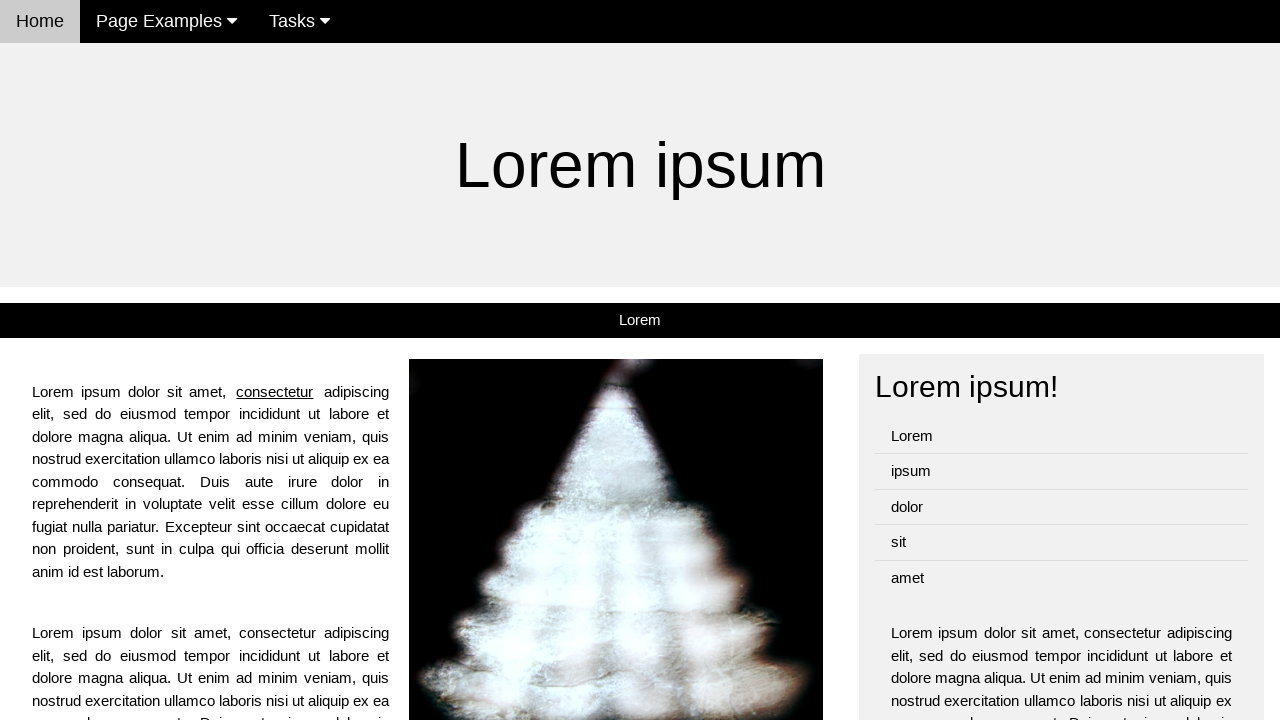

Verified h1 font-size property is '64px'
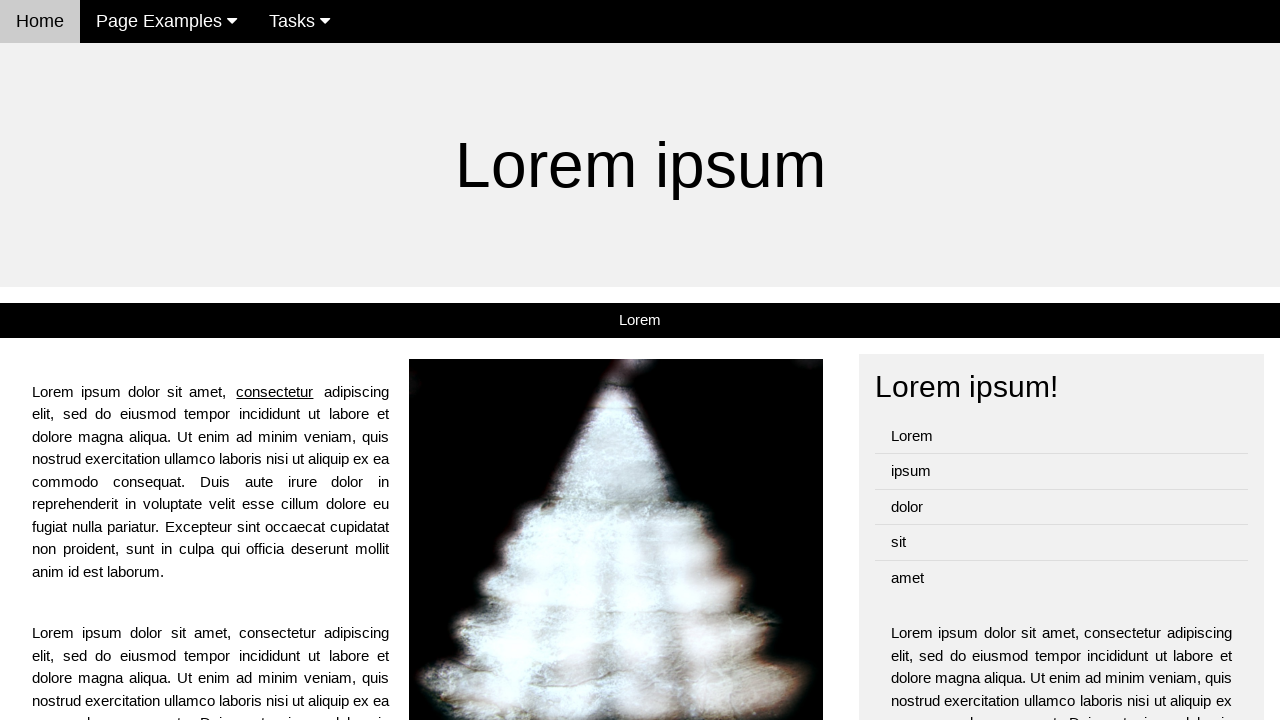

Verified h1 background-color property is 'rgba(0, 0, 0, 0)'
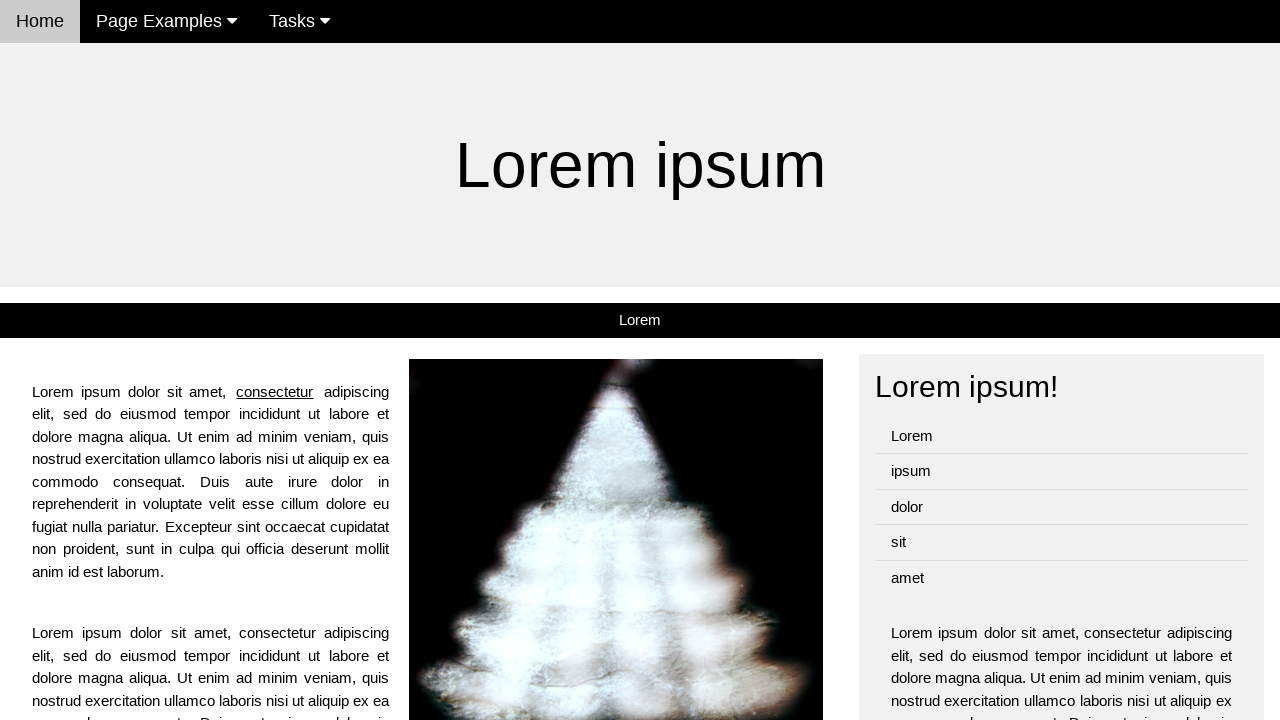

Located div element containing h1
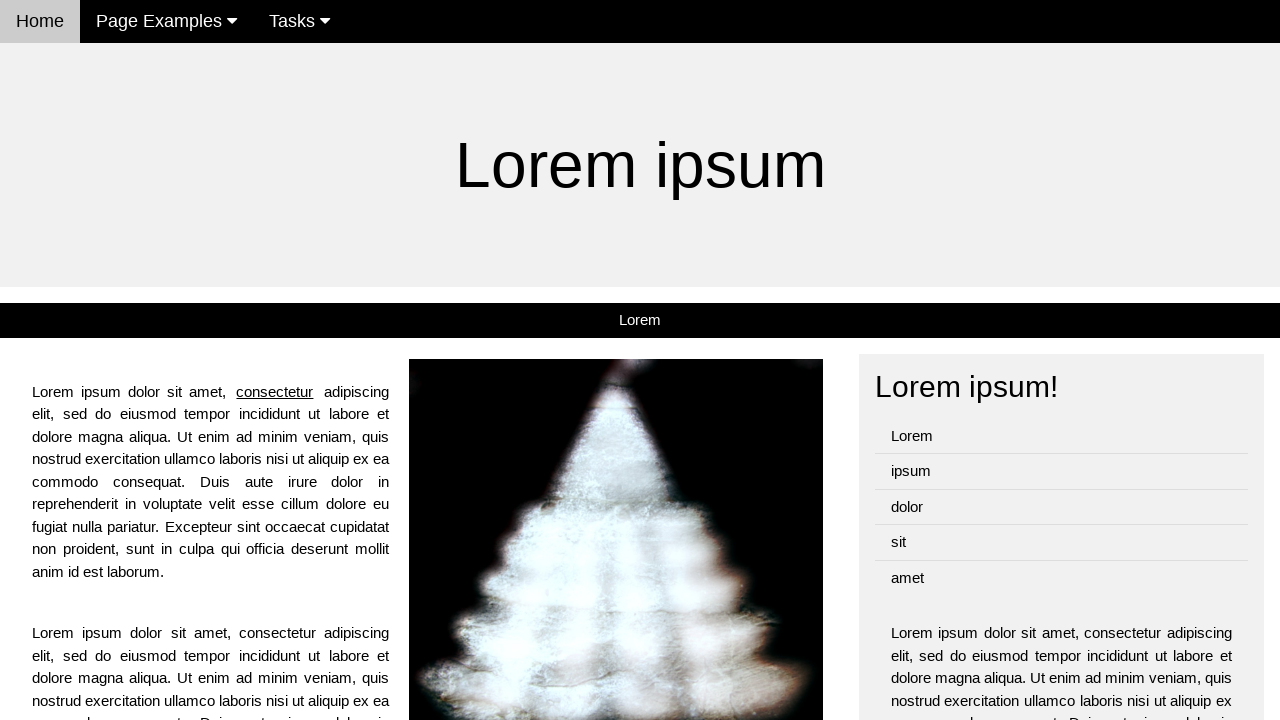

Verified div background-color property is 'rgb(241, 241, 241)'
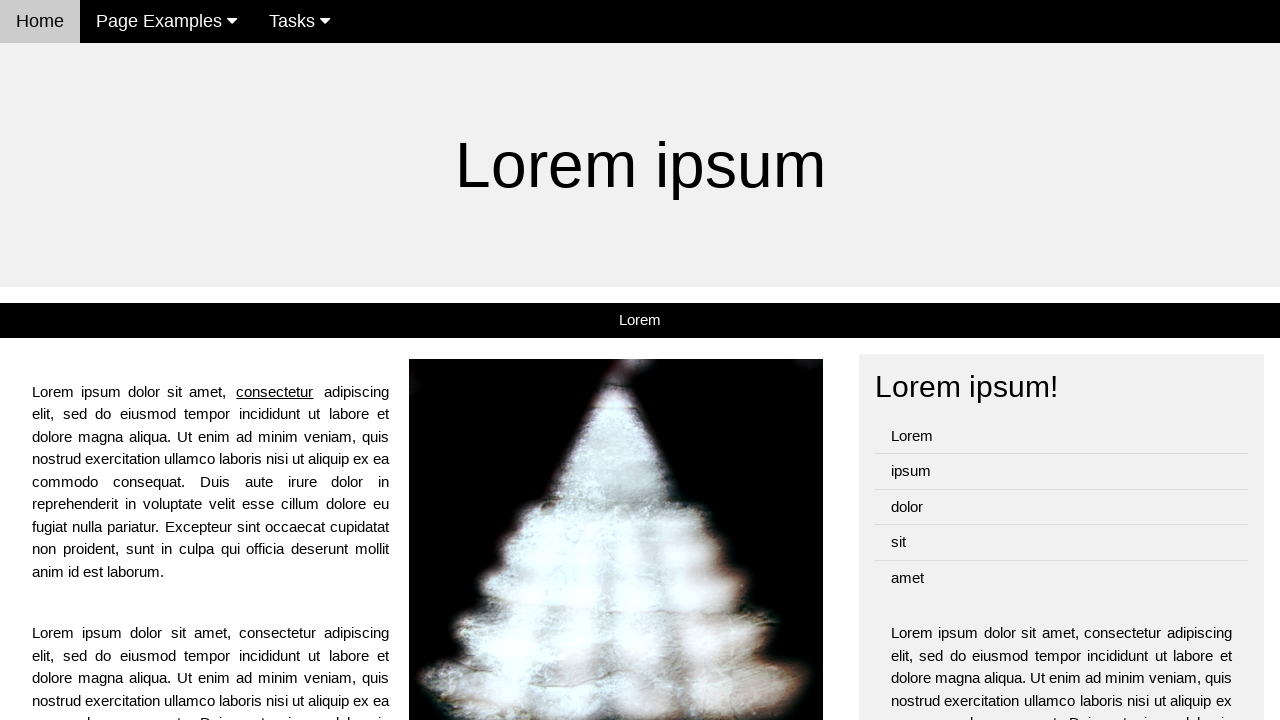

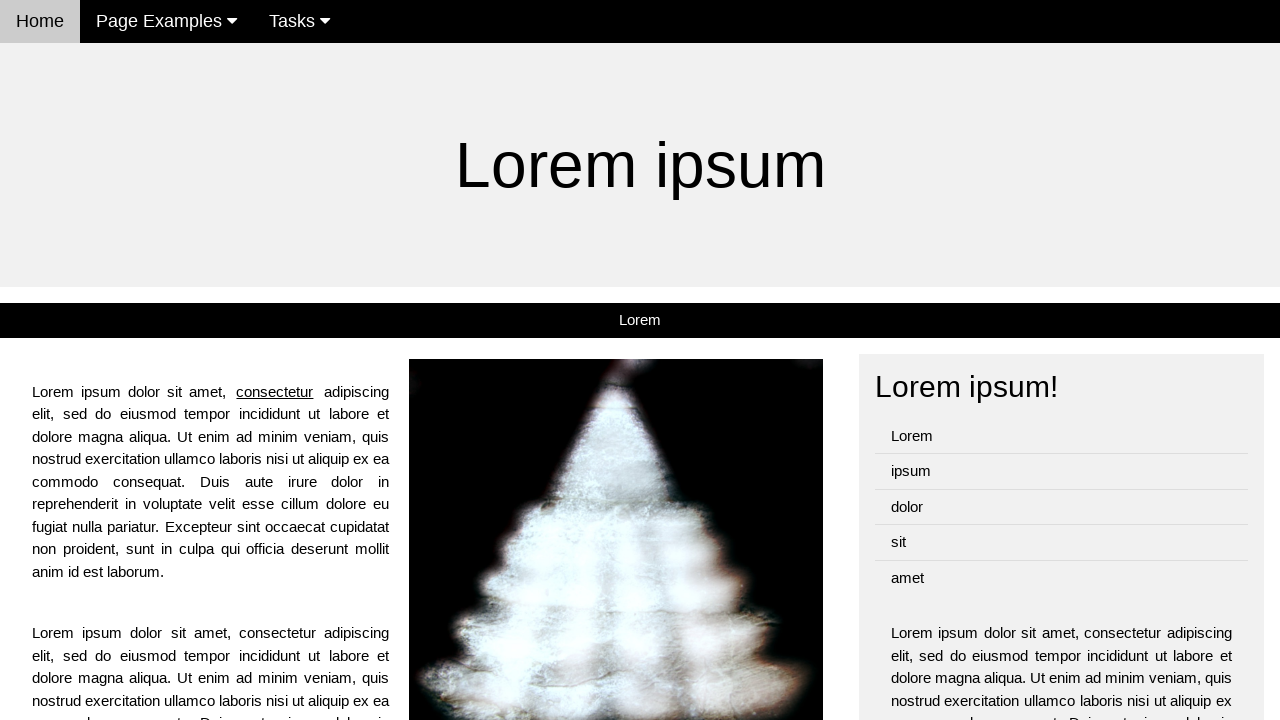